Tests the practice form on demoqa.com by filling out personal information fields including name, email, gender, phone number, hobbies, and address, then submitting the form

Starting URL: https://demoqa.com/automation-practice-form

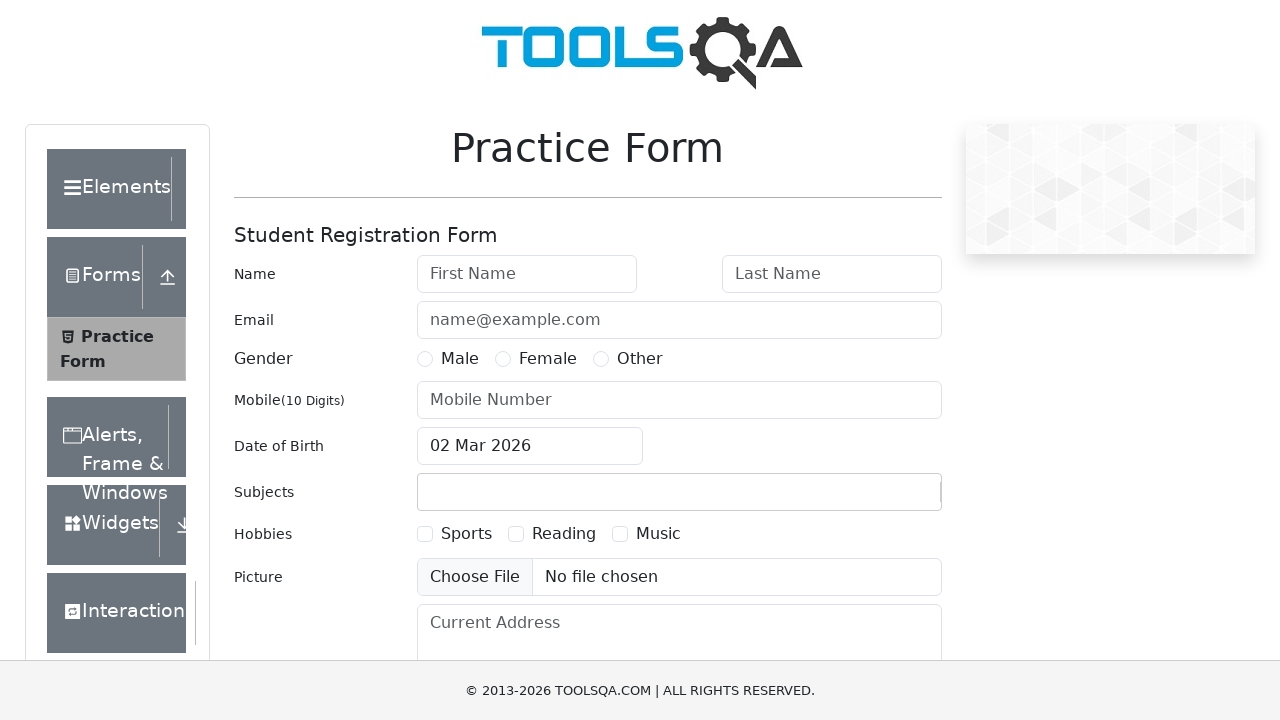

Filled first name field with 'יוסי' on #firstName
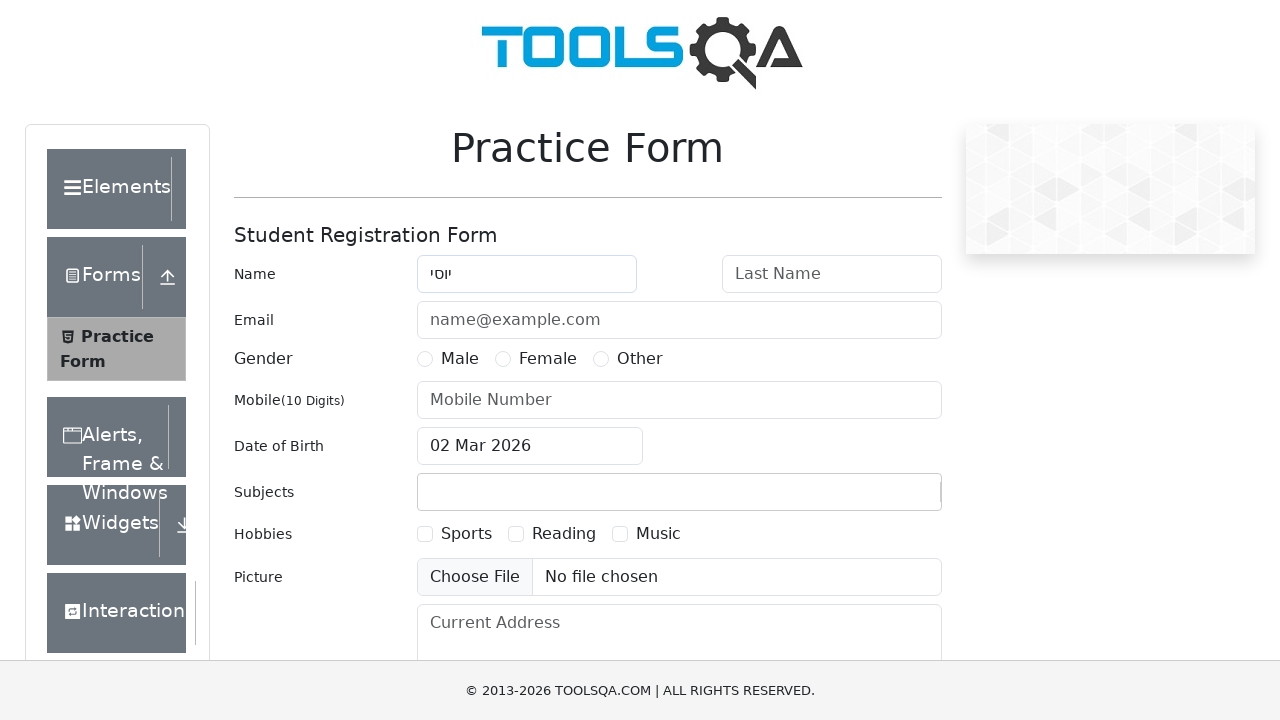

Filled last name field with 'כהן' on #lastName
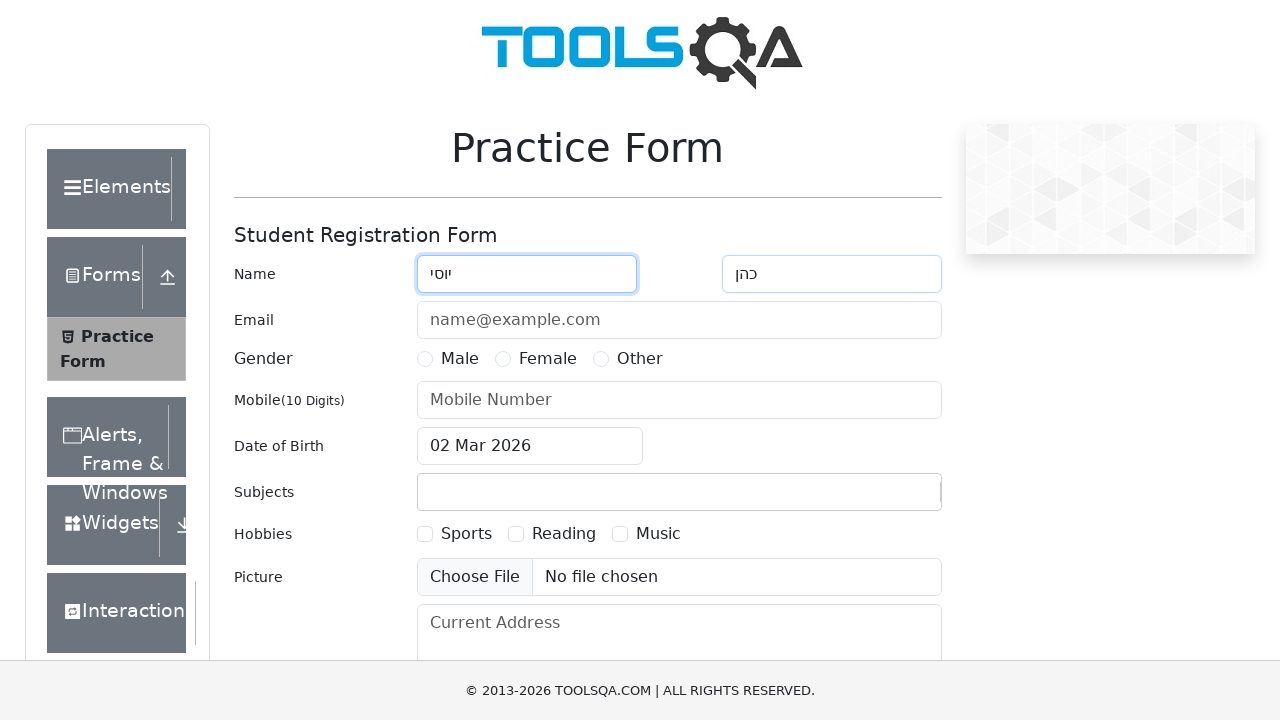

Filled email field with 'yossi@example.com' on #userEmail
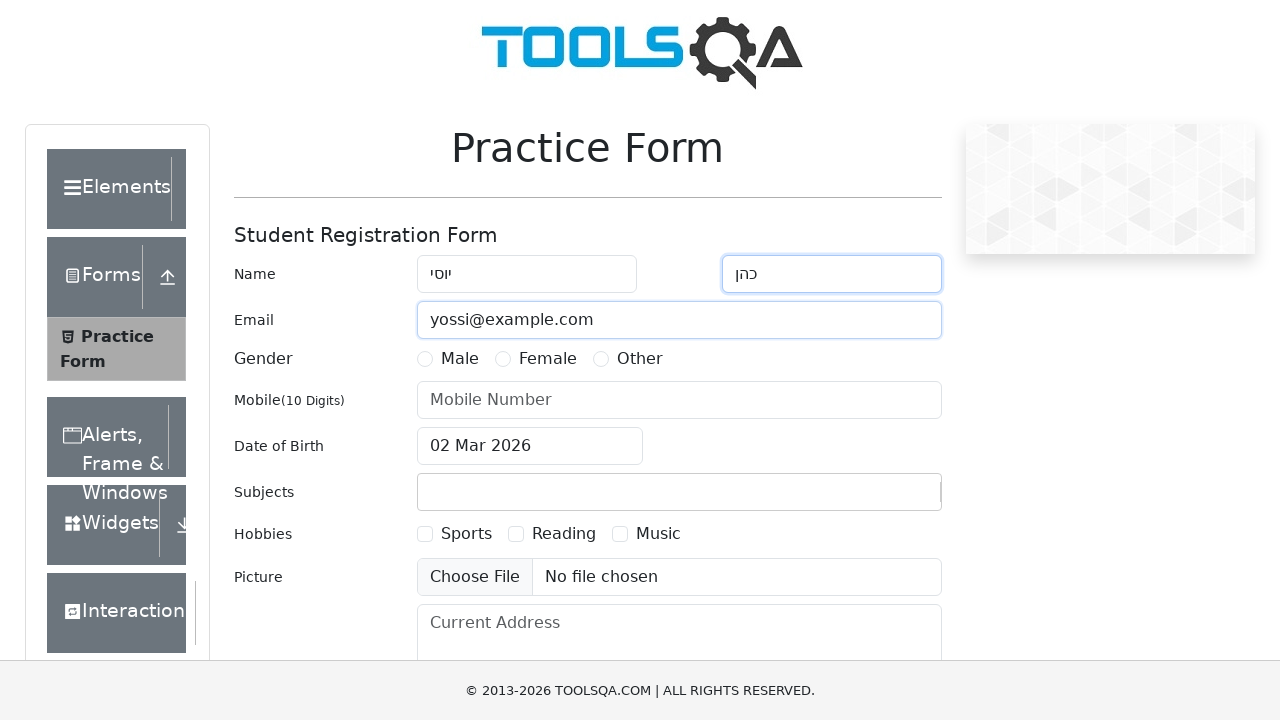

Selected 'Male' gender option at (460, 359) on xpath=//label[text()='Male']
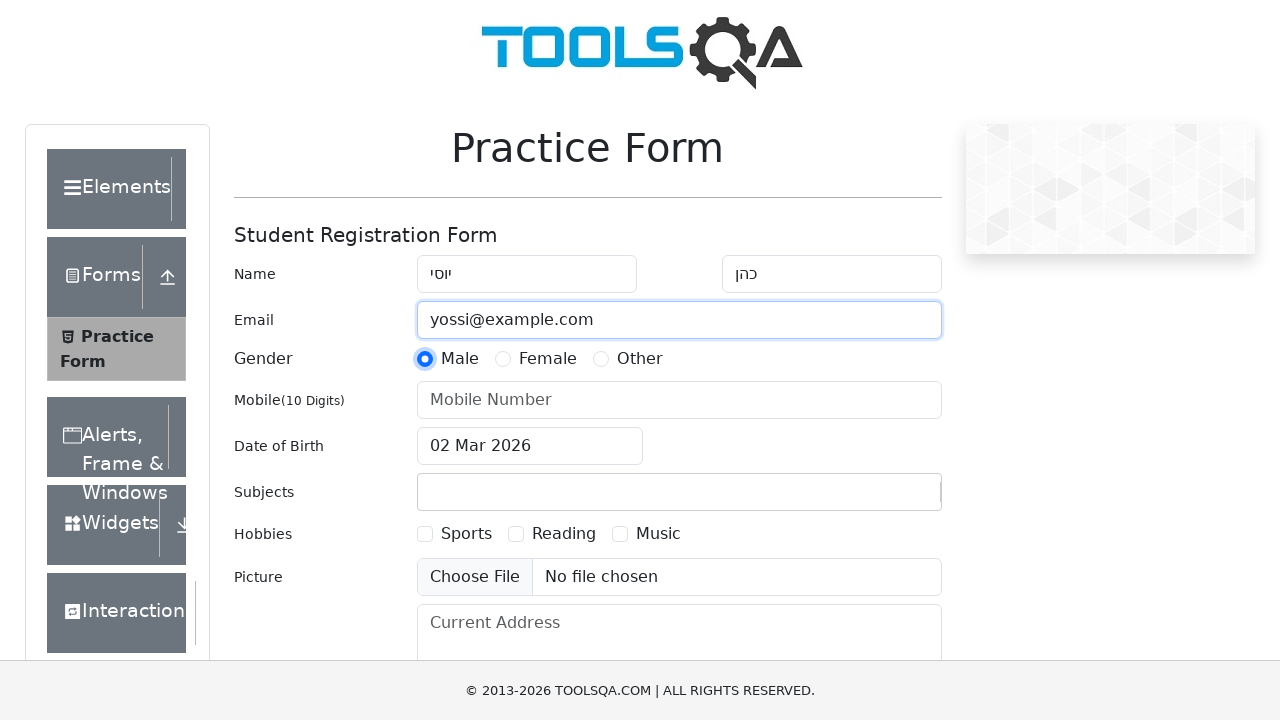

Filled phone number field with '0501234567' on #userNumber
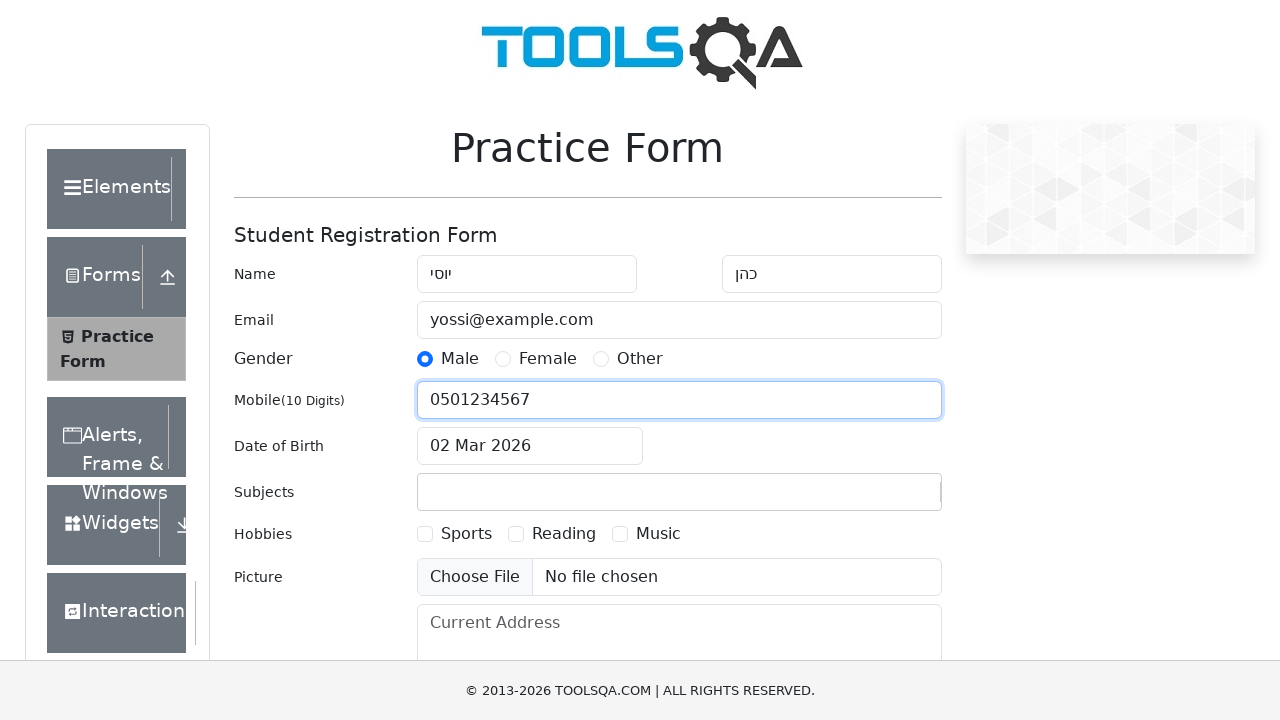

Selected 'Sports' hobby checkbox at (466, 534) on xpath=//label[text()='Sports']
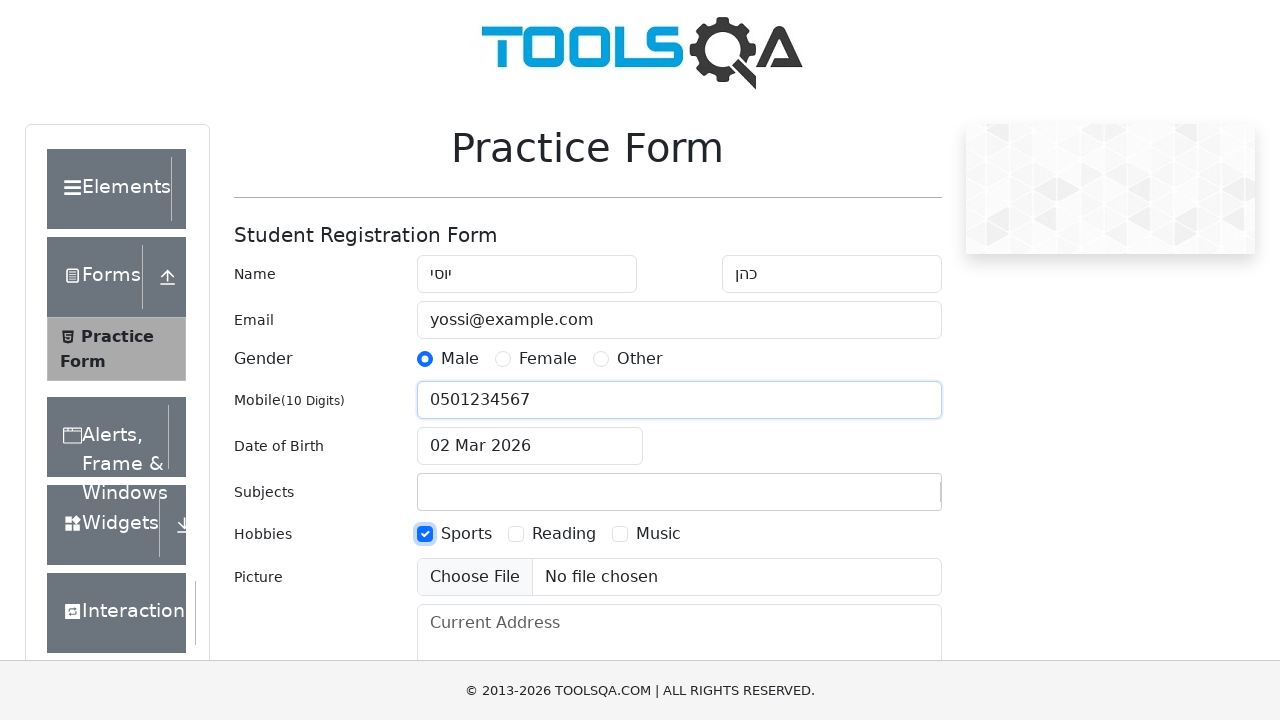

Filled current address field with 'רחוב הדוגמה 5, תל אביב' on #currentAddress
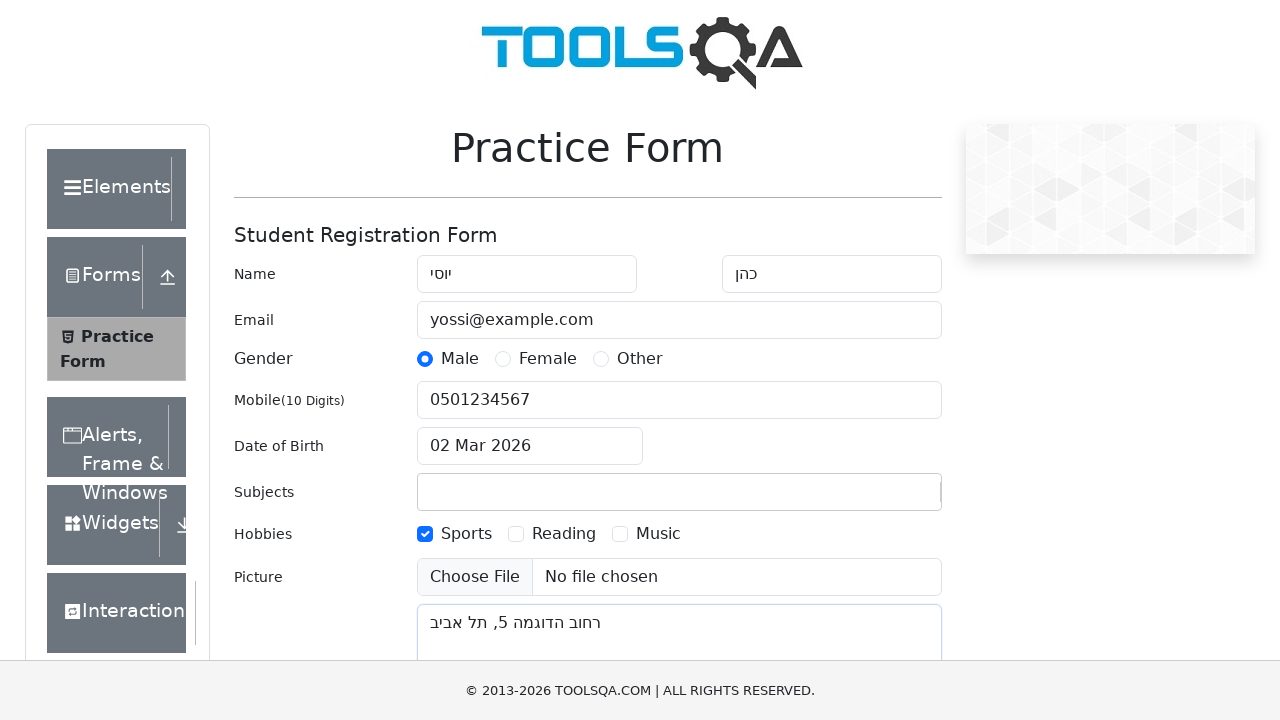

Scrolled to bottom of page to reveal submit button
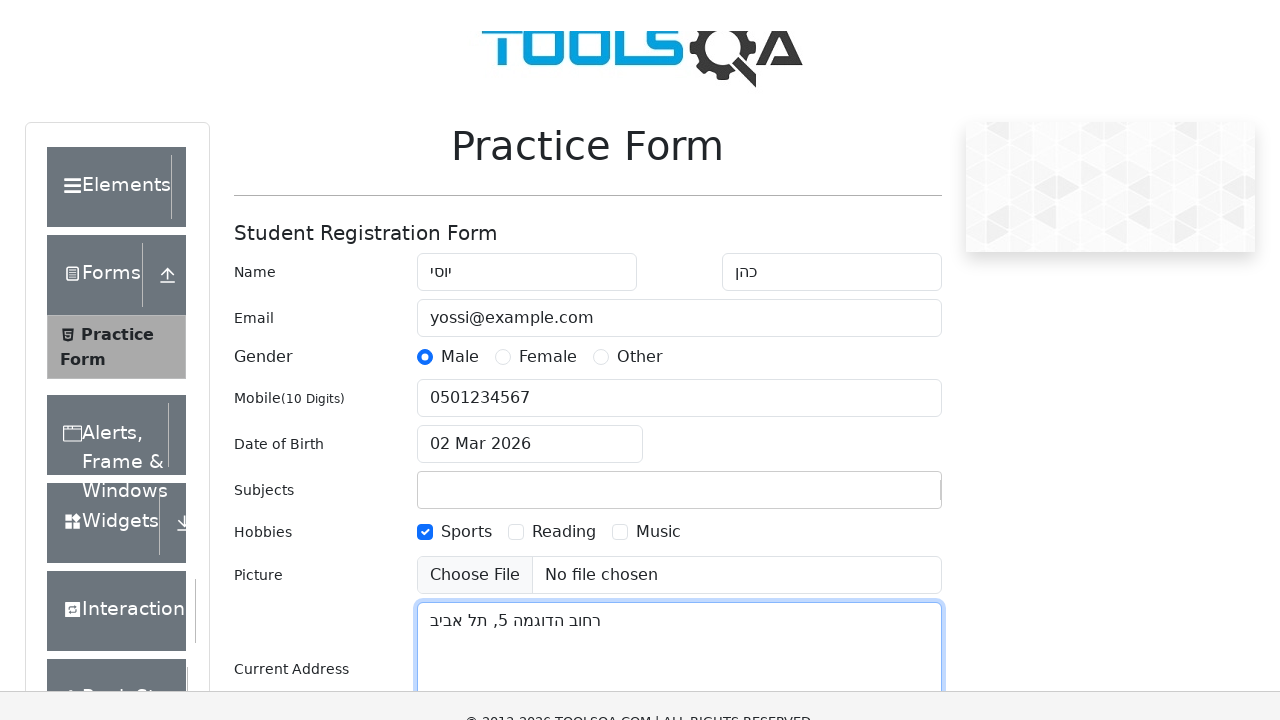

Clicked submit button to submit the form at (885, 499) on #submit
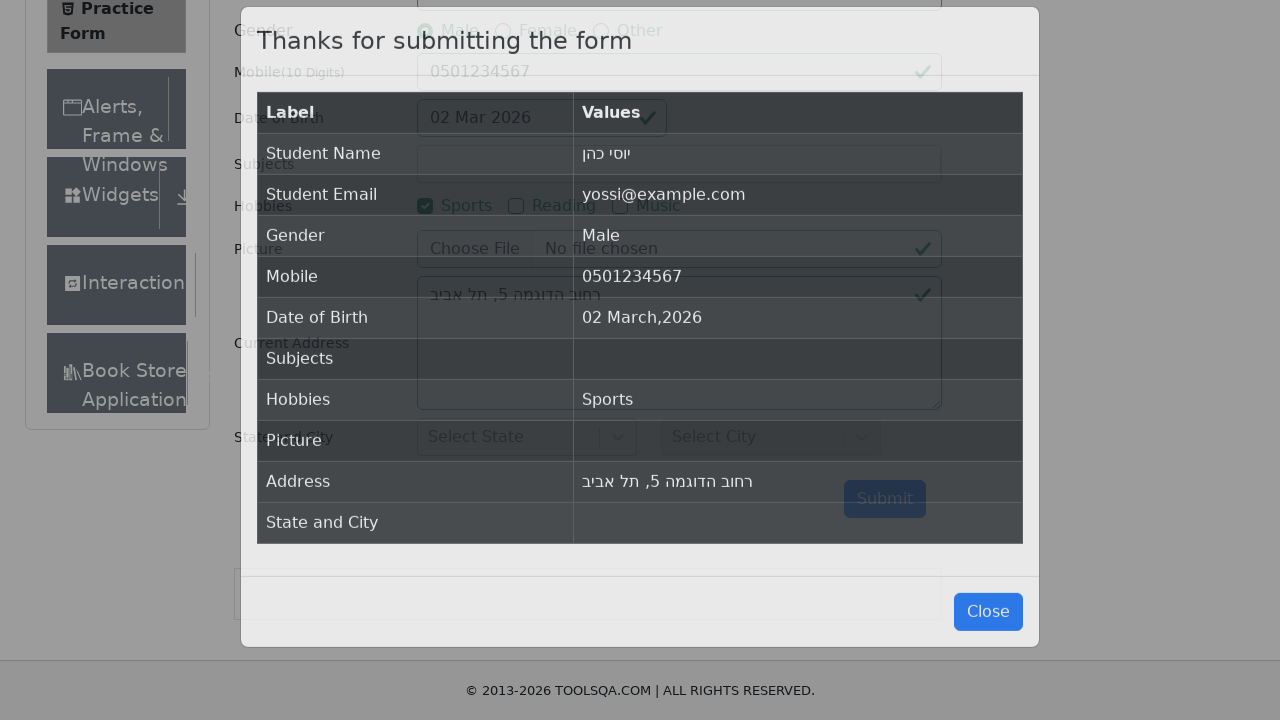

Form submission confirmation popup appeared
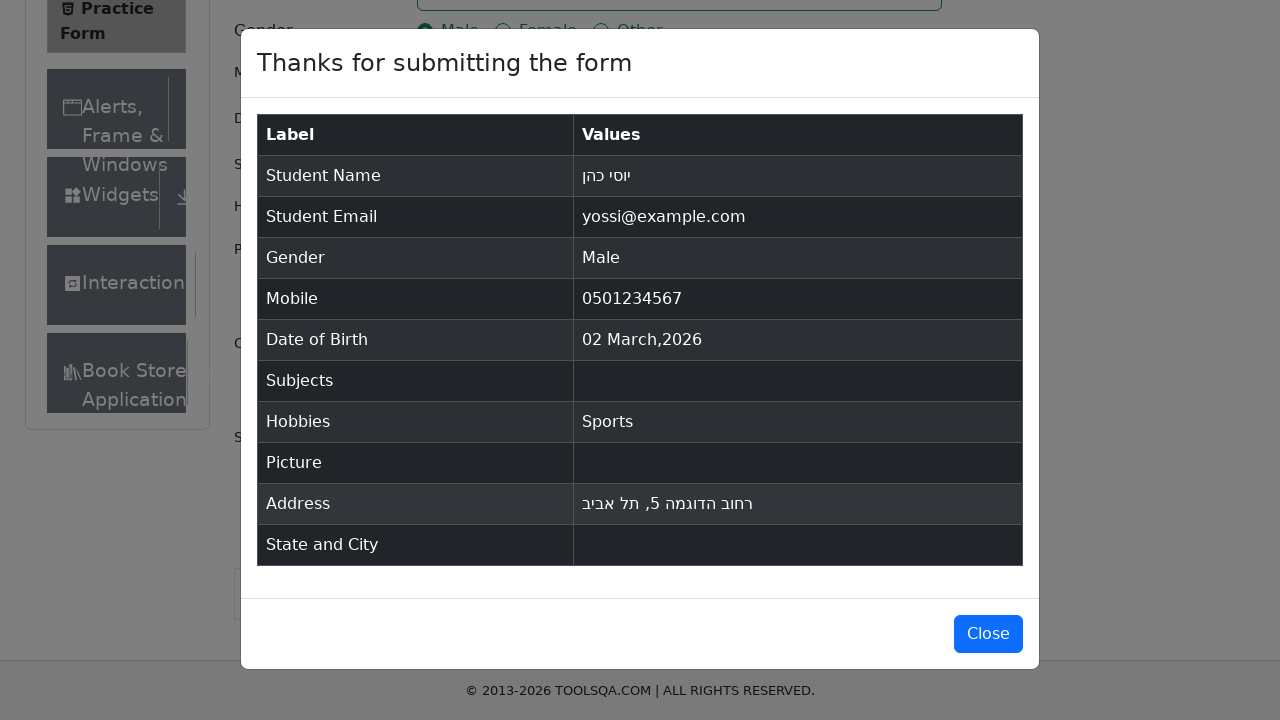

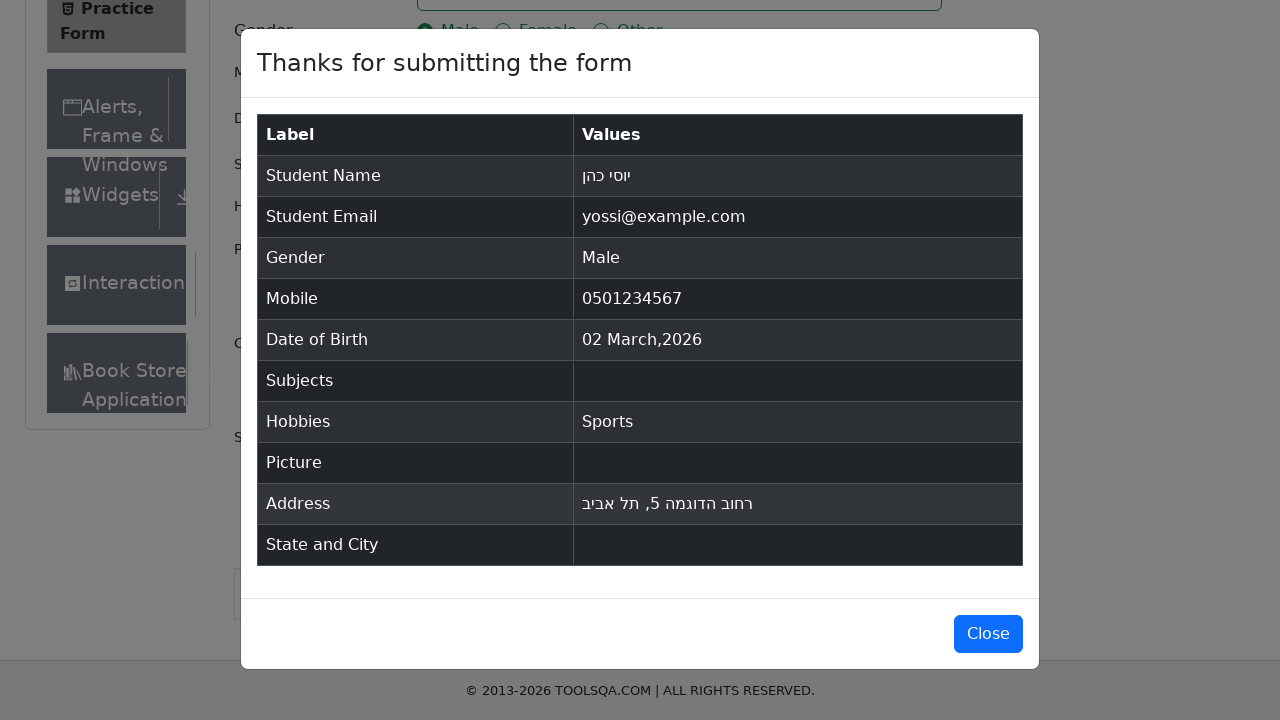